Tests basic navigation by opening the homepage and clicking on the "About Us" link to navigate to a new page

Starting URL: https://training-support.net

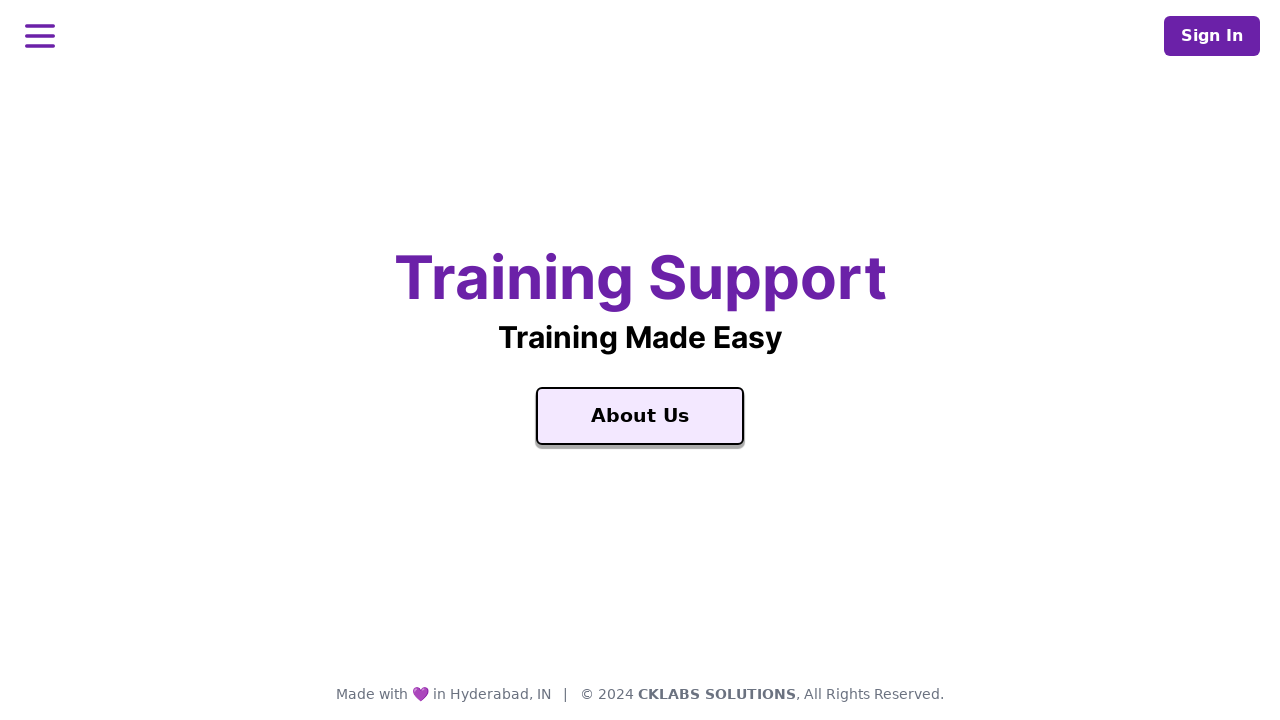

Clicked on the 'About Us' link at (640, 416) on text=About Us
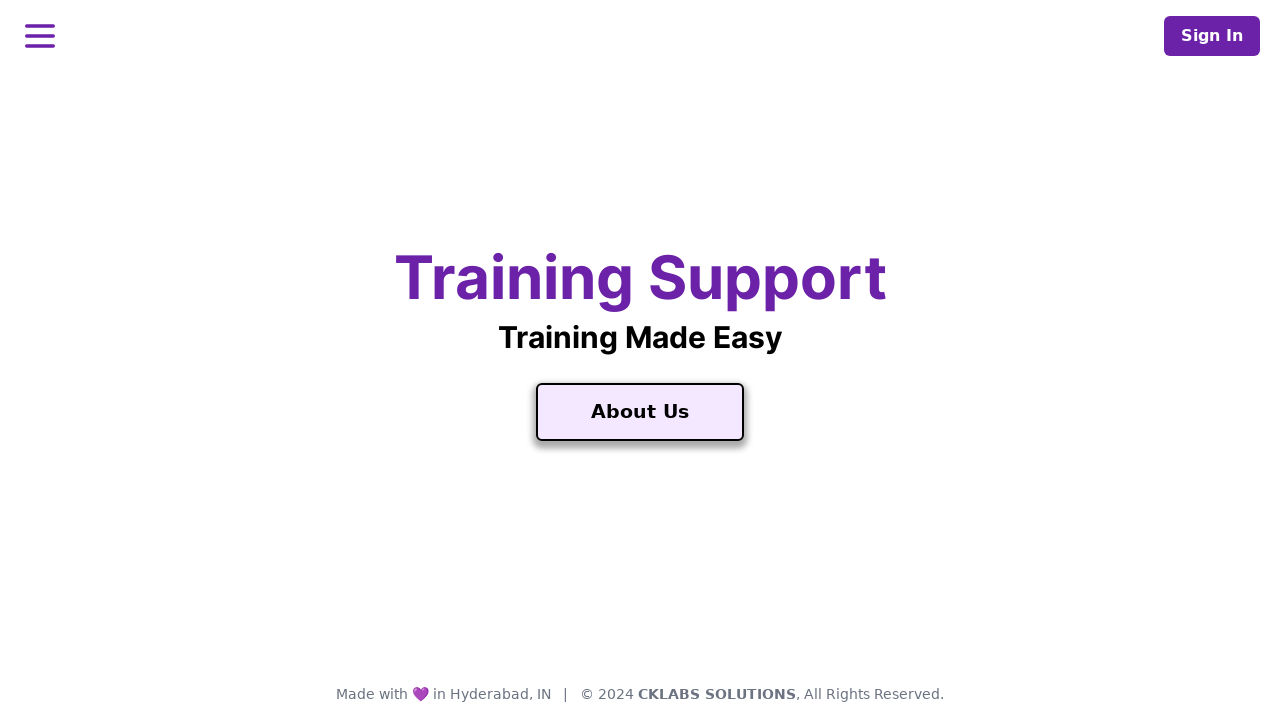

Page load completed after navigating to About Us
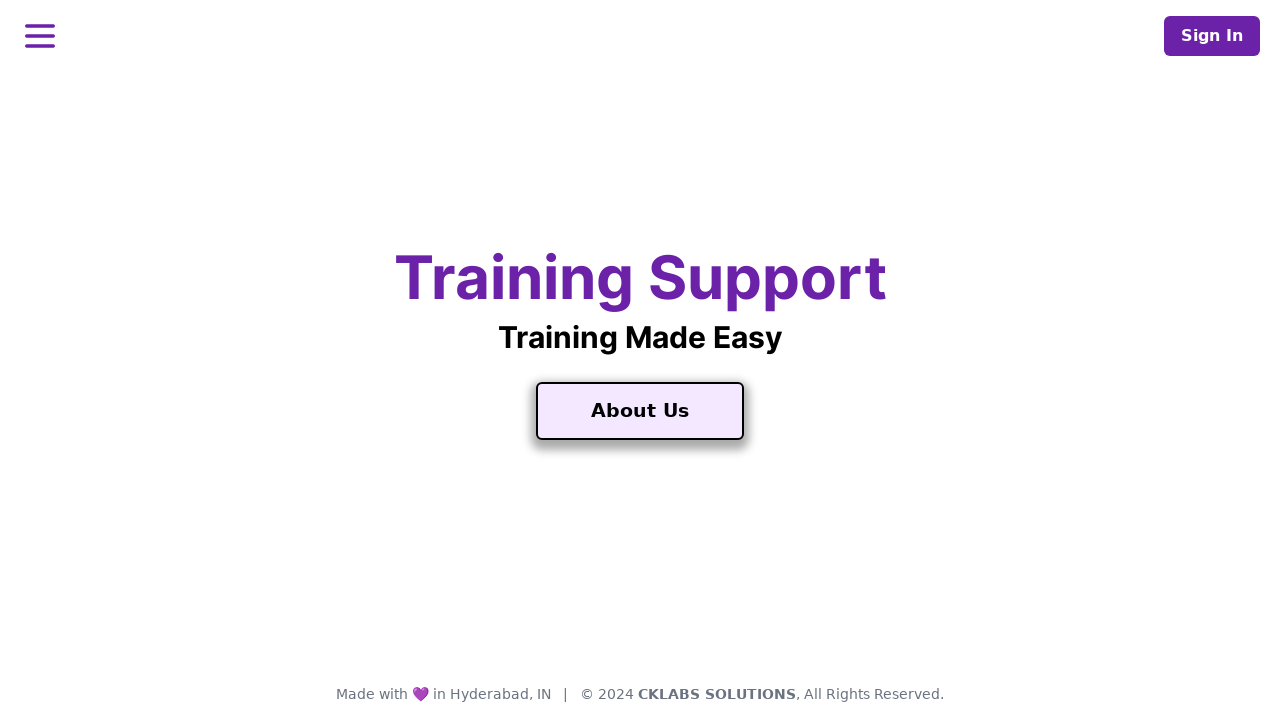

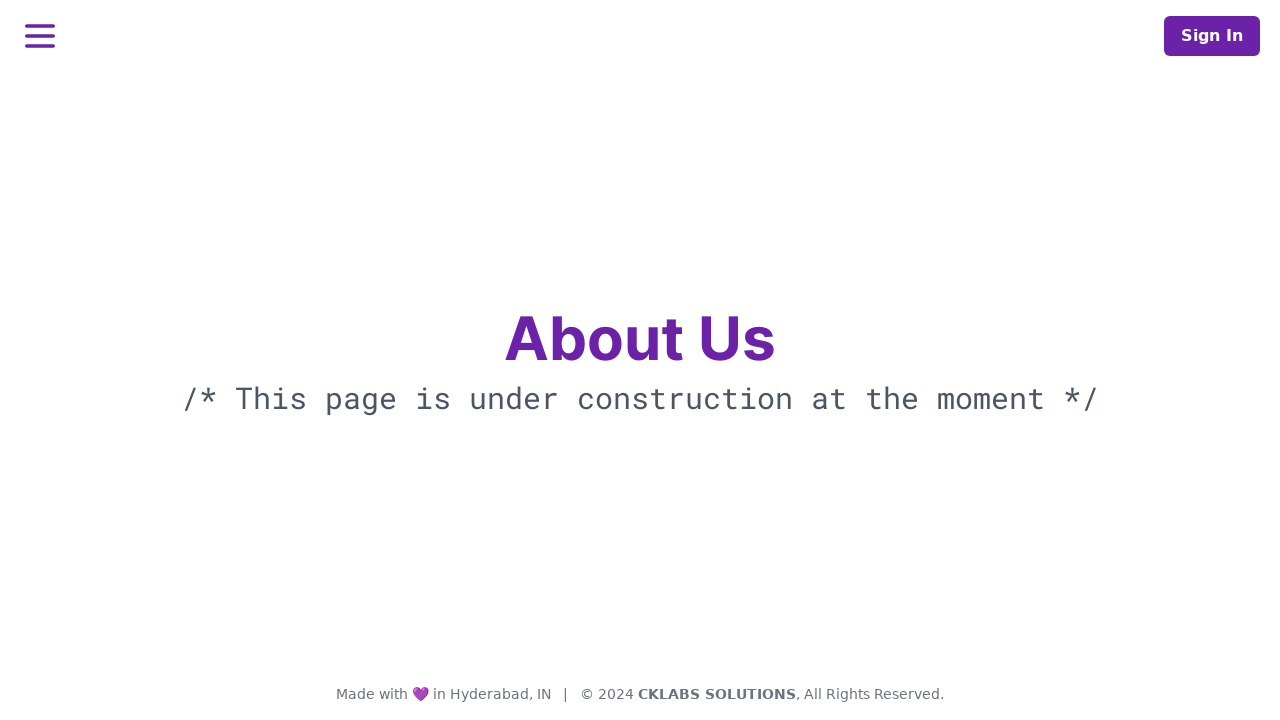